Tests triggering a prompt dialog, accepting it with input text, and verifying the answer displays the input

Starting URL: https://kitchen.applitools.com/ingredients/alert

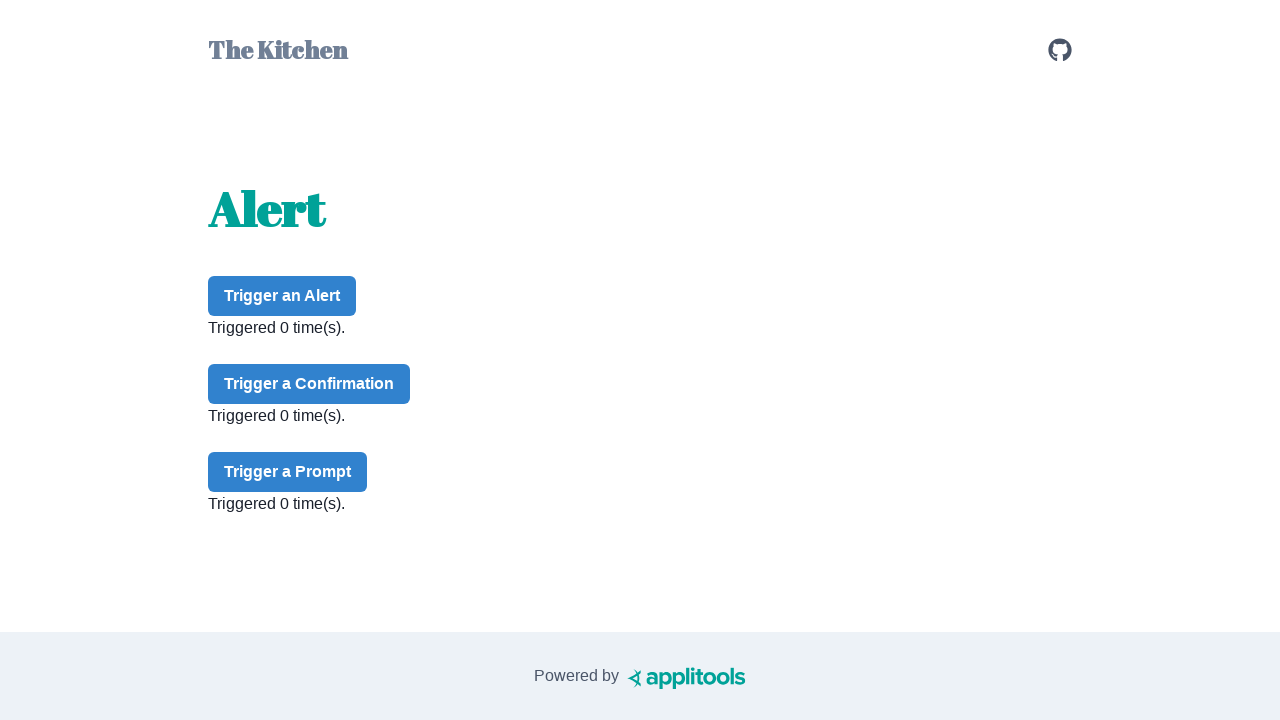

Set up dialog handler to accept prompt with 'Pizza!' text
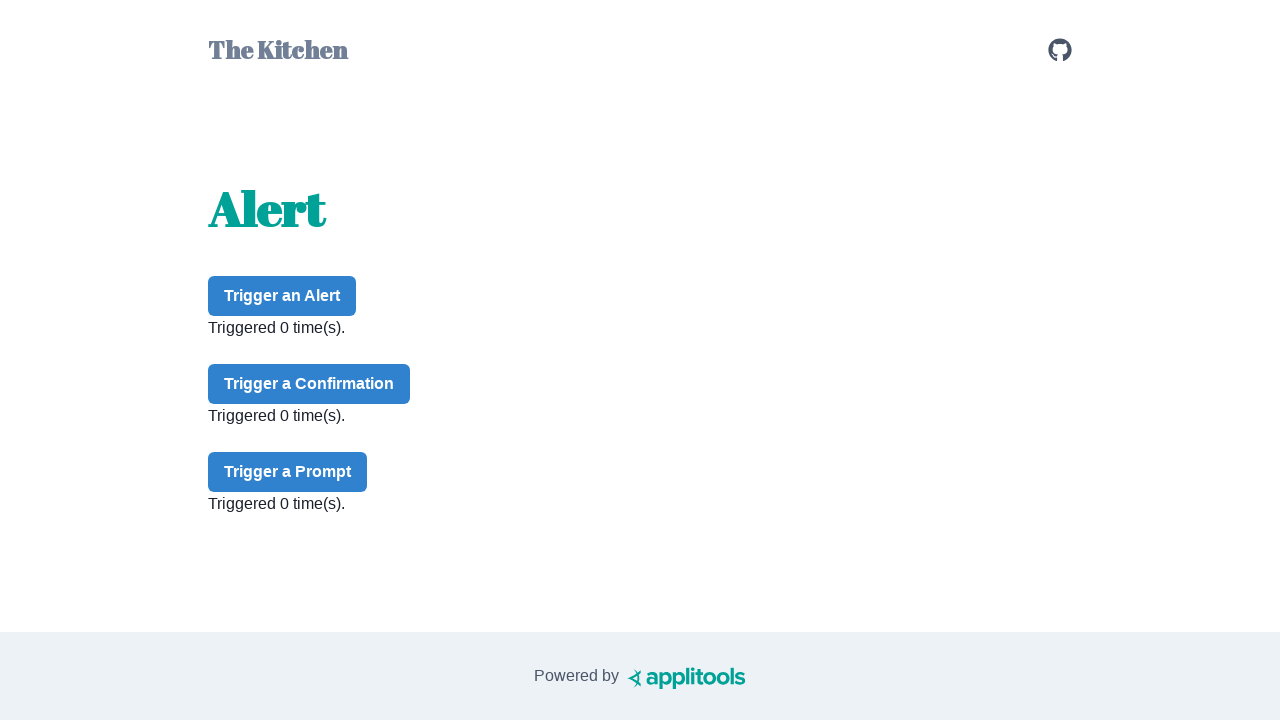

Clicked prompt button to trigger dialog at (288, 472) on #prompt-button
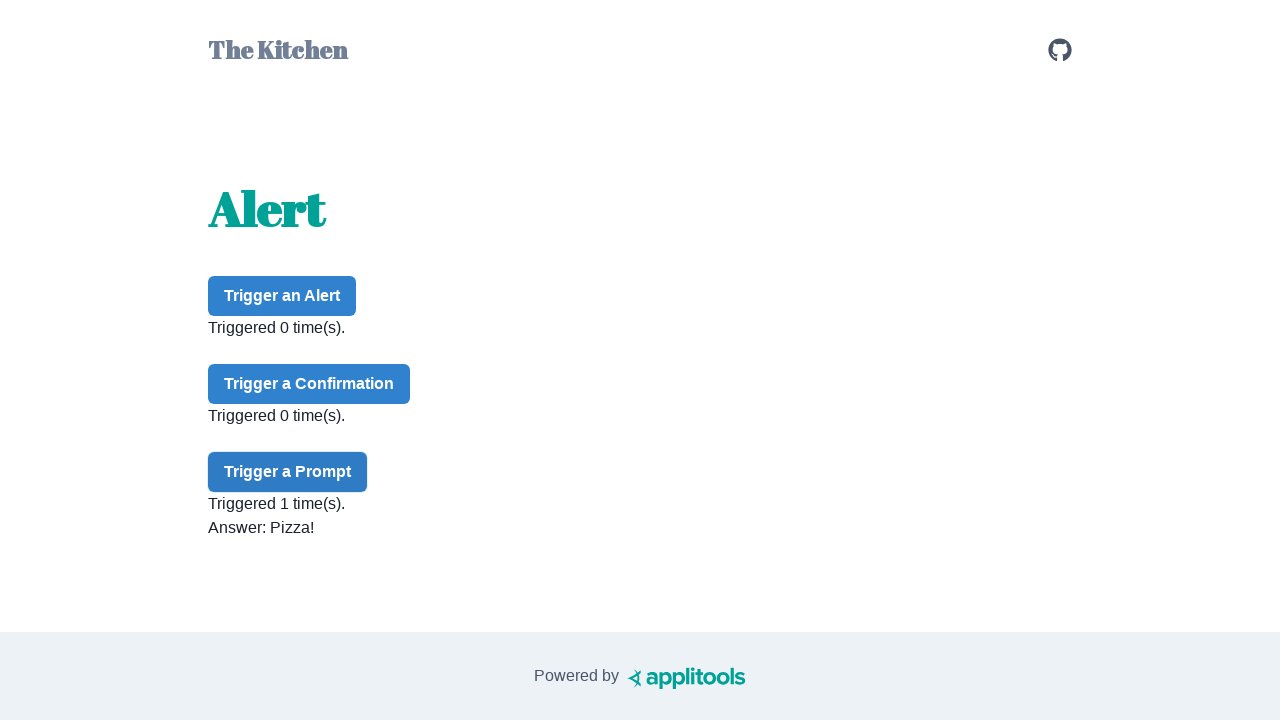

Prompt answer text loaded and verified
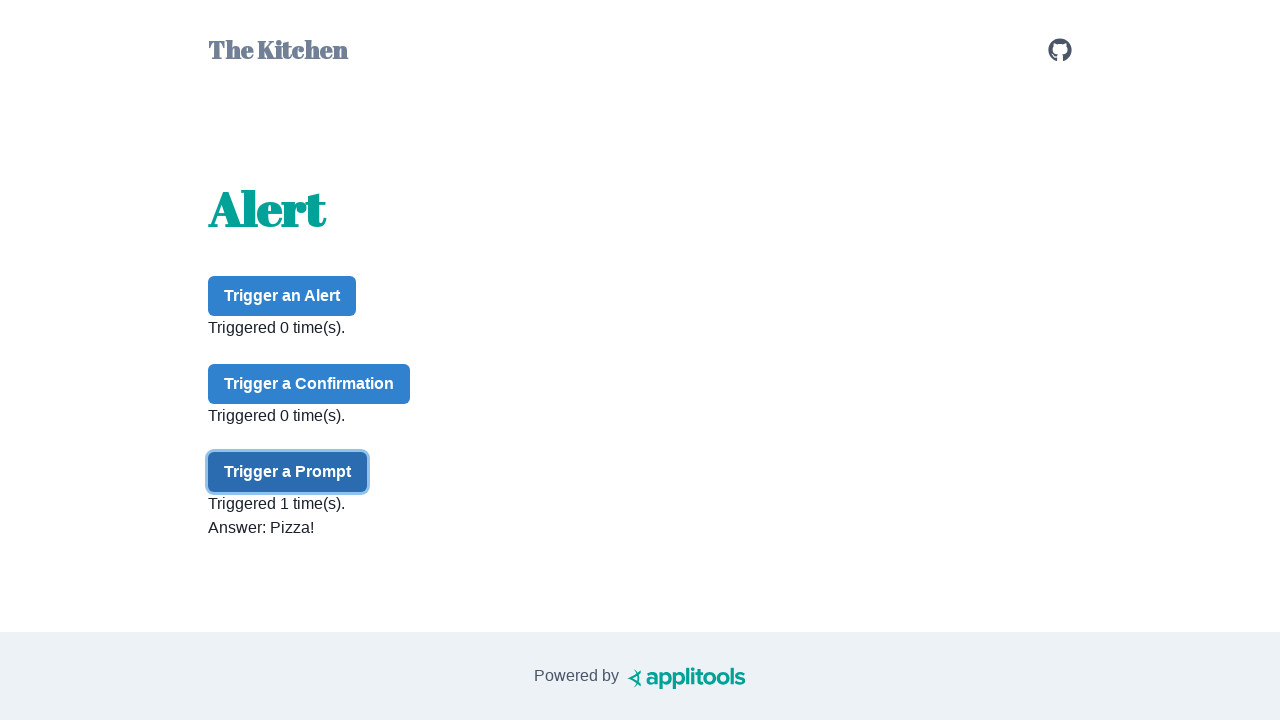

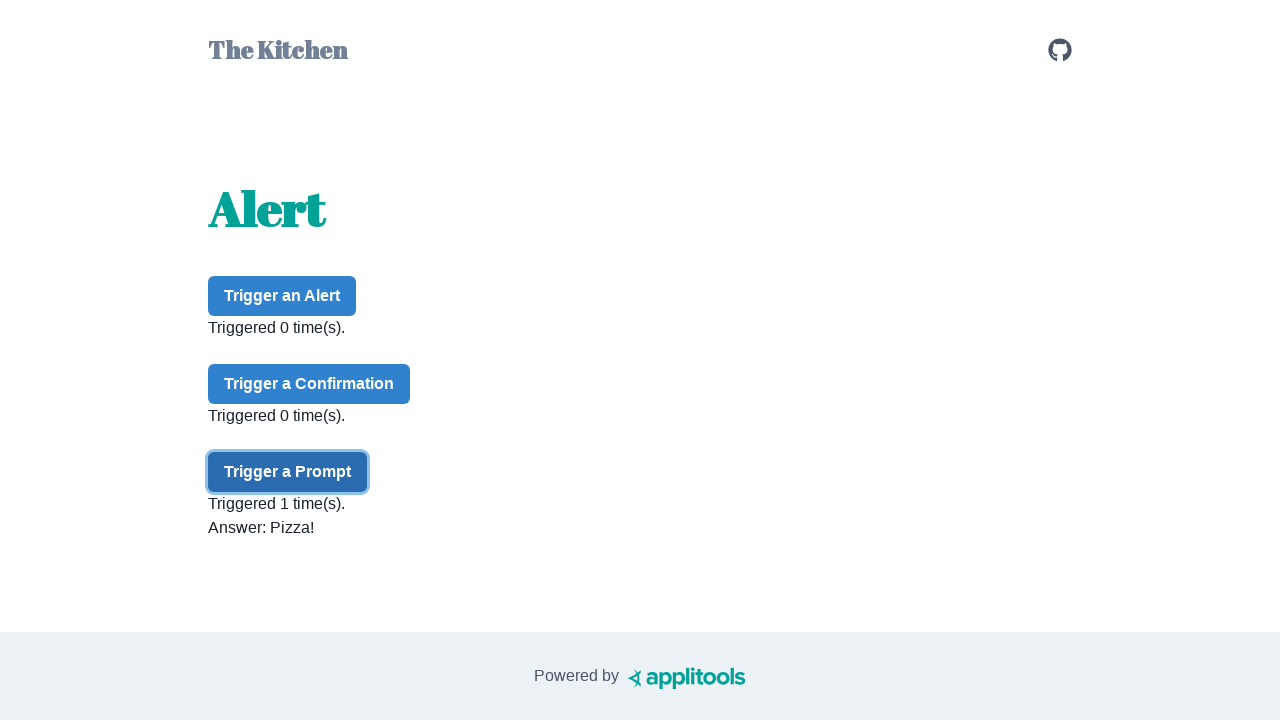